Tests checkbox functionality by toggling the Senior Citizen discount checkbox and verifying its state

Starting URL: https://rahulshettyacademy.com/dropdownsPractise/

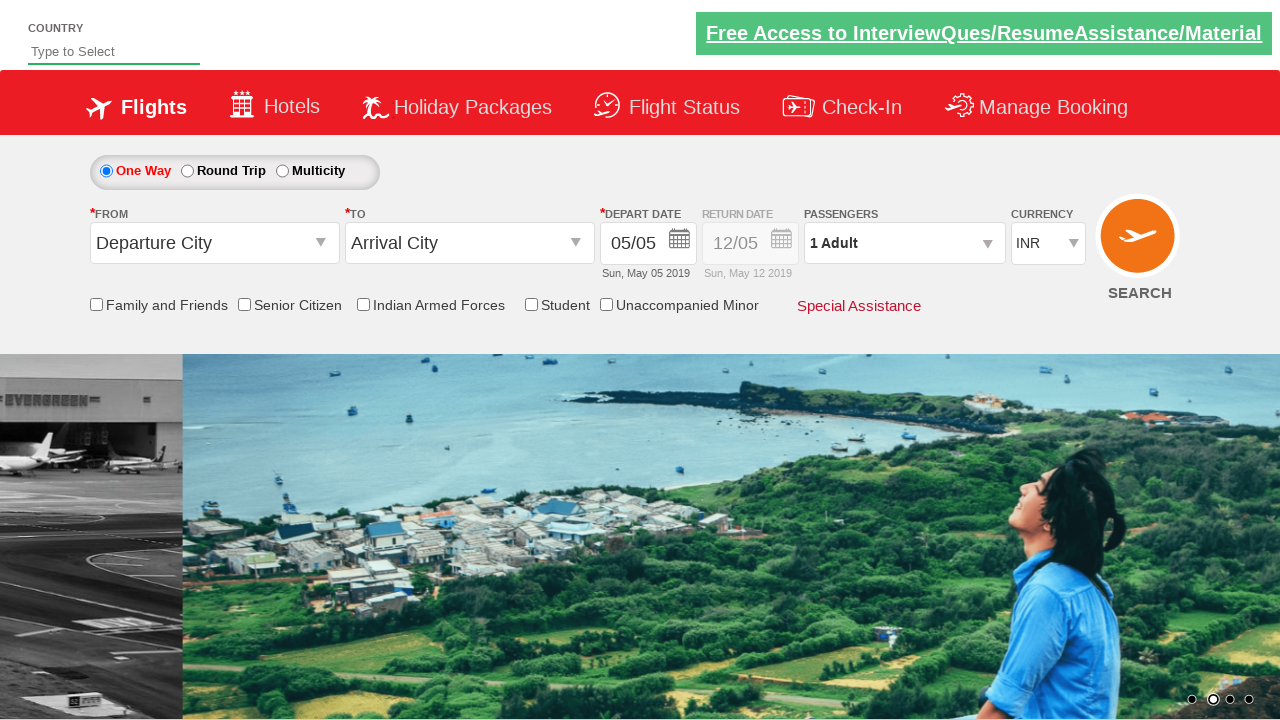

Checked initial state of Senior Citizen discount checkbox
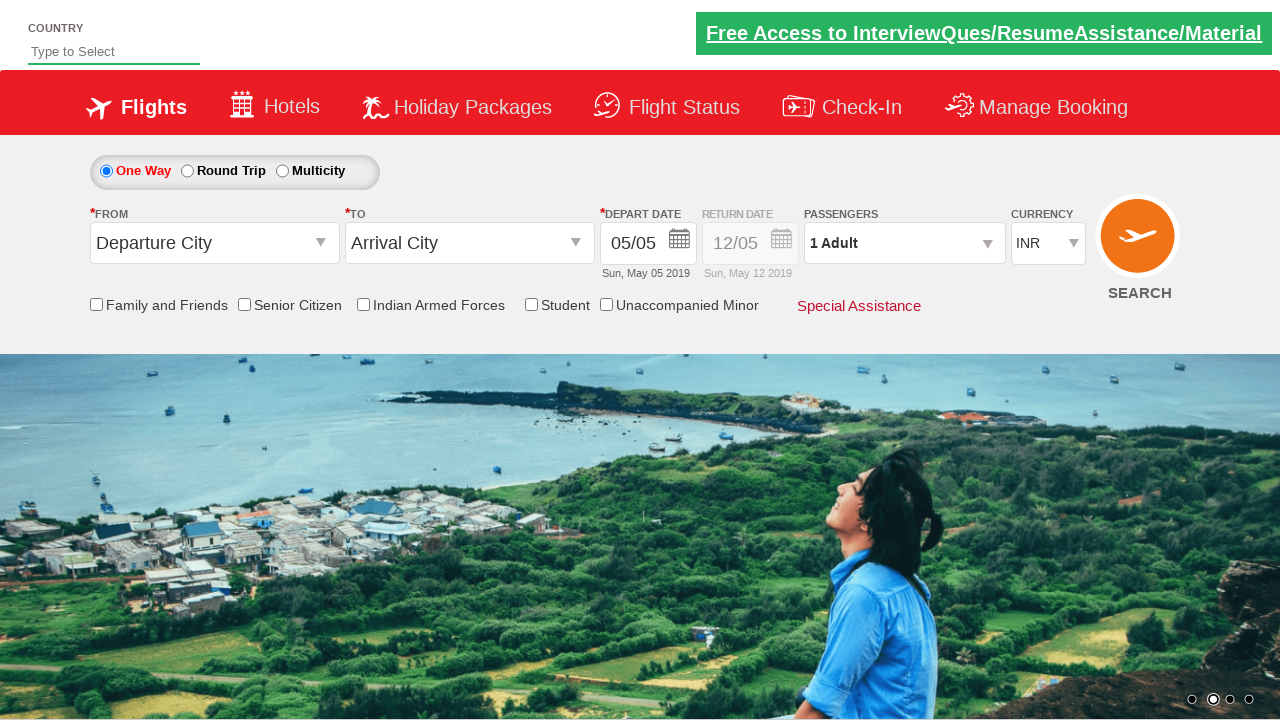

Clicked Senior Citizen discount checkbox to toggle it at (244, 304) on input[id*='SeniorCitizenDiscount']
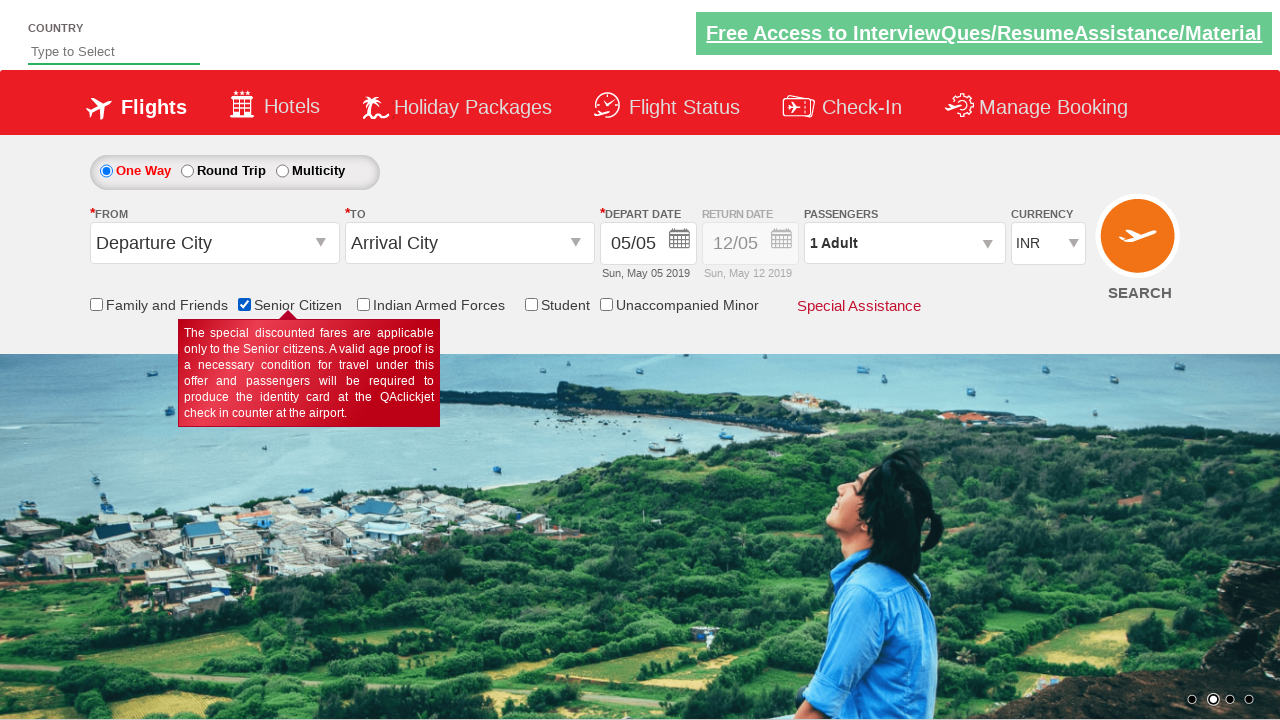

Verified checkbox state after first click - checkbox is now checked
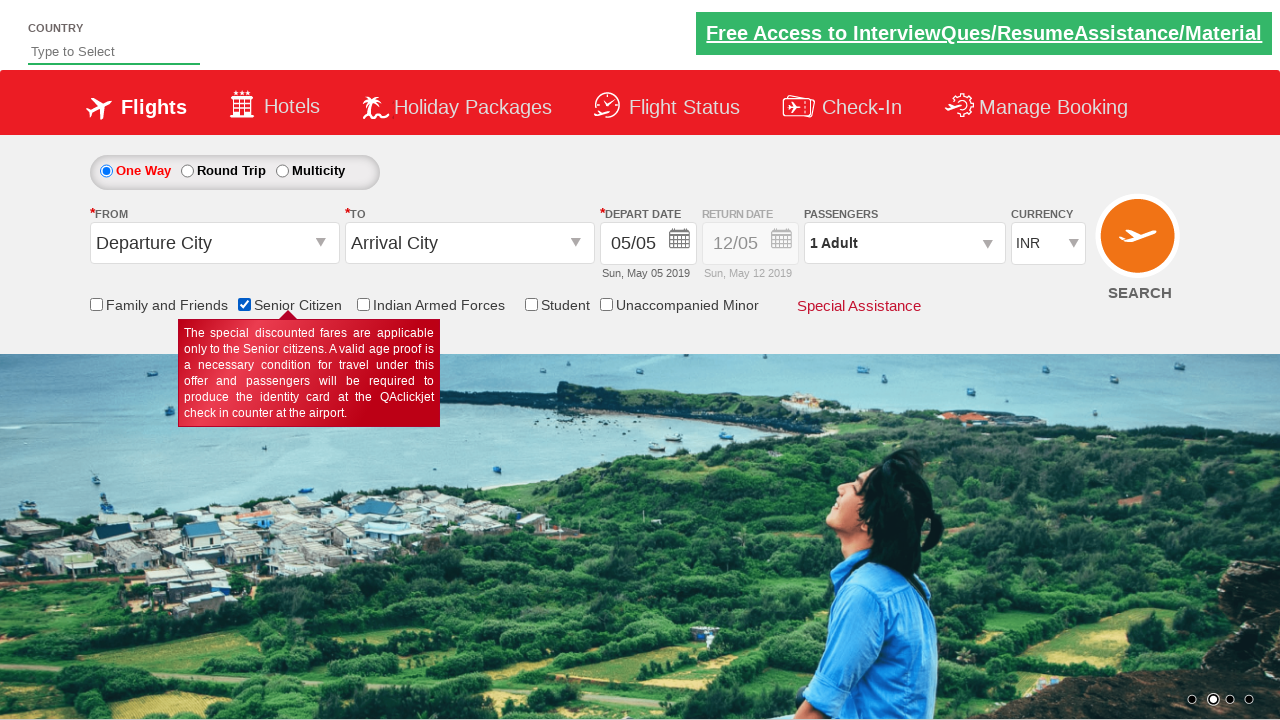

Clicked Senior Citizen discount checkbox again to toggle it back at (244, 304) on input[id*='SeniorCitizenDiscount']
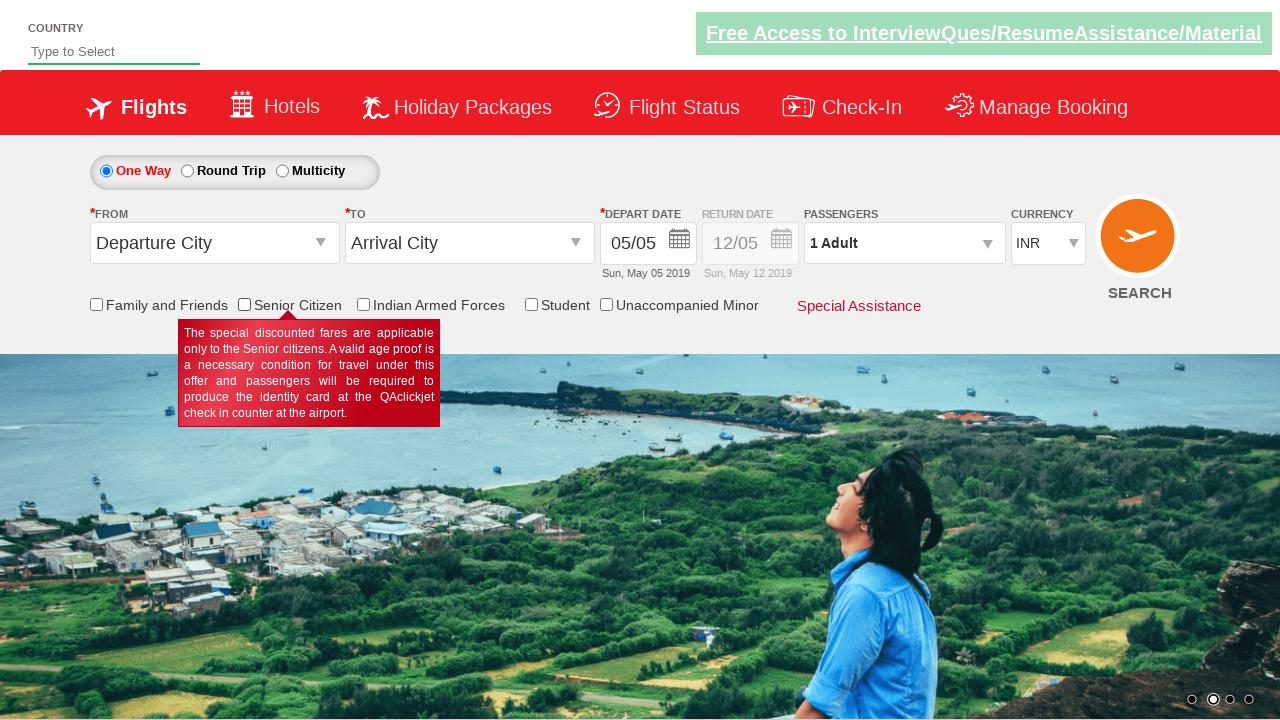

Verified checkbox state after second click - checkbox is now unchecked
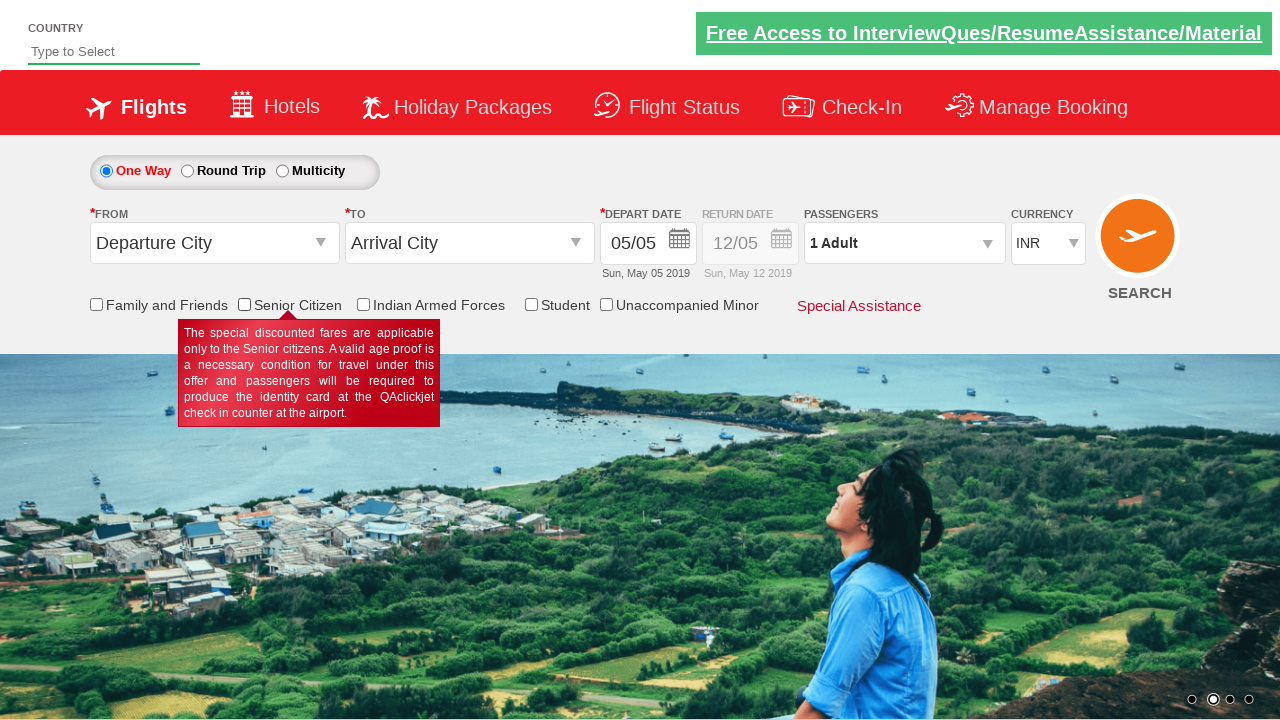

Assertion passed: checkbox successfully toggled back to unchecked state
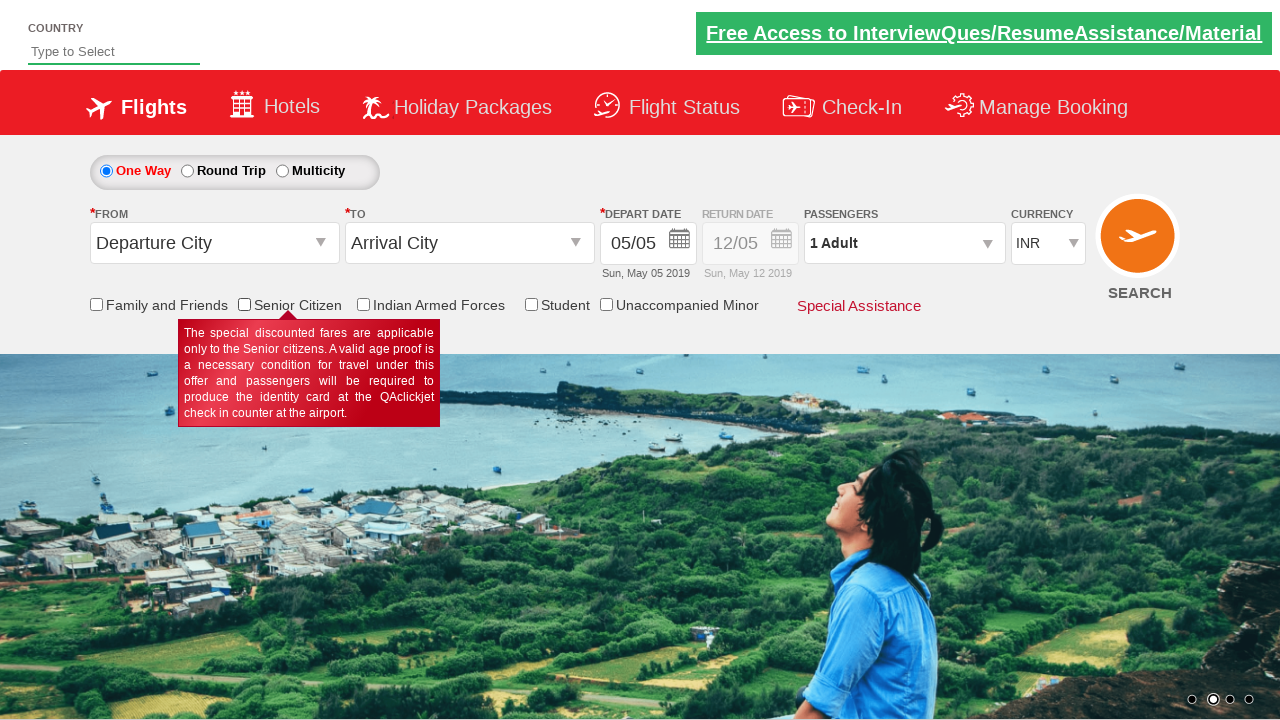

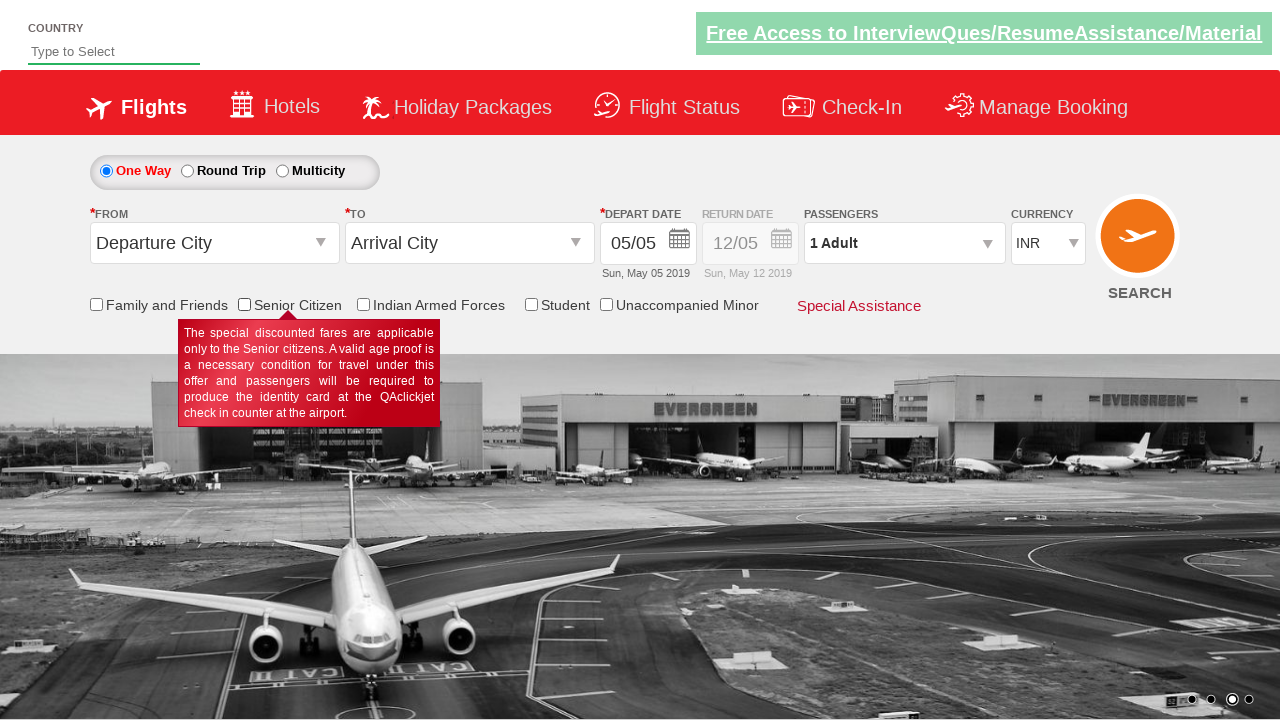